Navigates to VnExpress news site and scrolls to the bottom of the page

Starting URL: https://vnexpress.net/

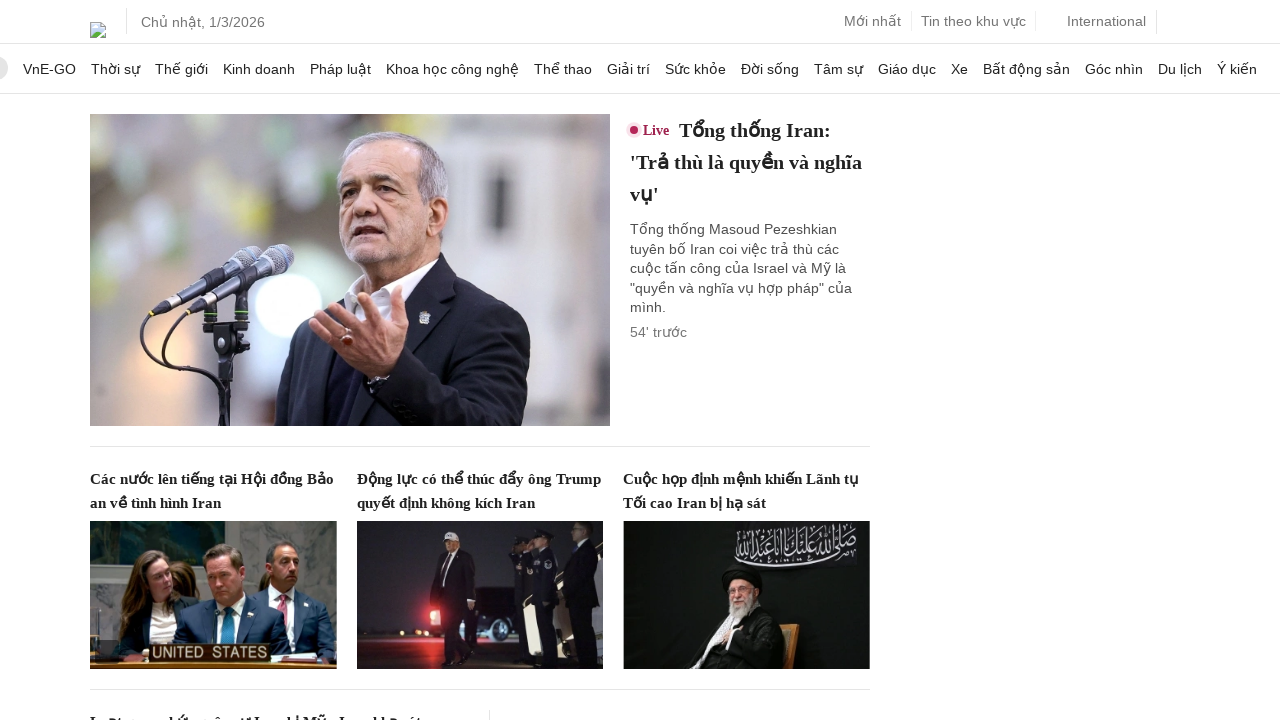

Navigated to VnExpress news site
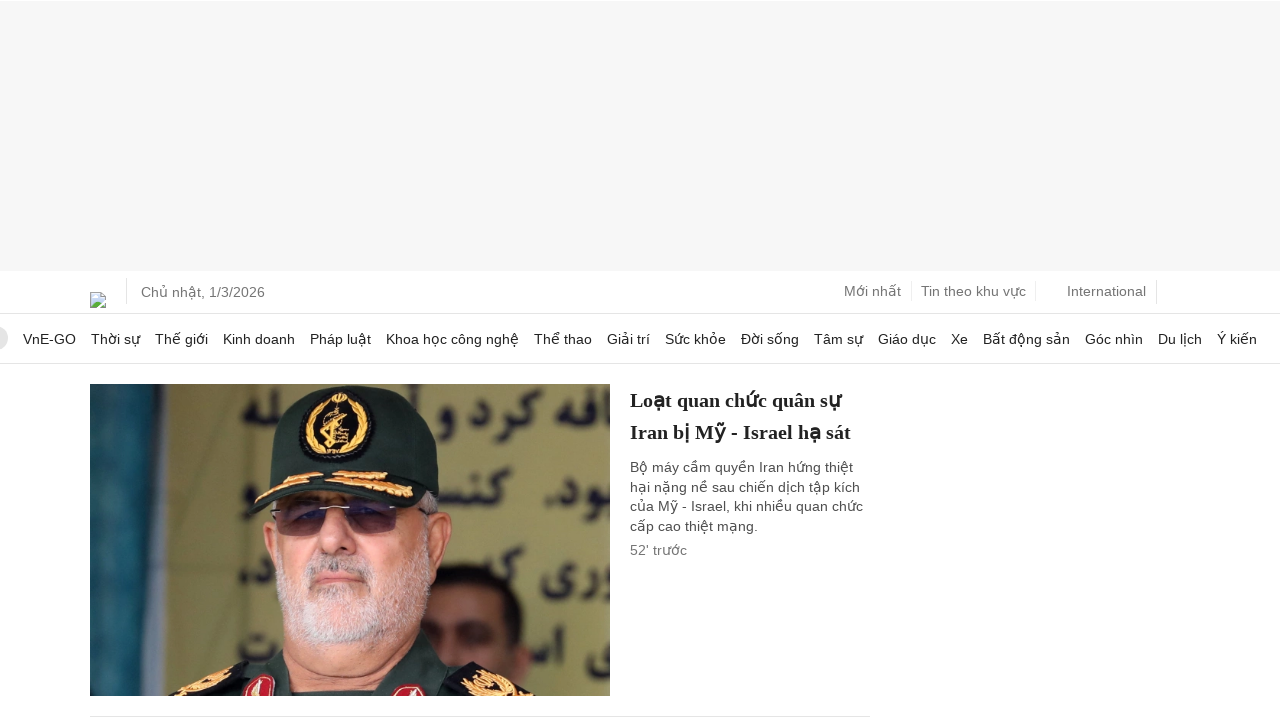

Scrolled to the bottom of the page
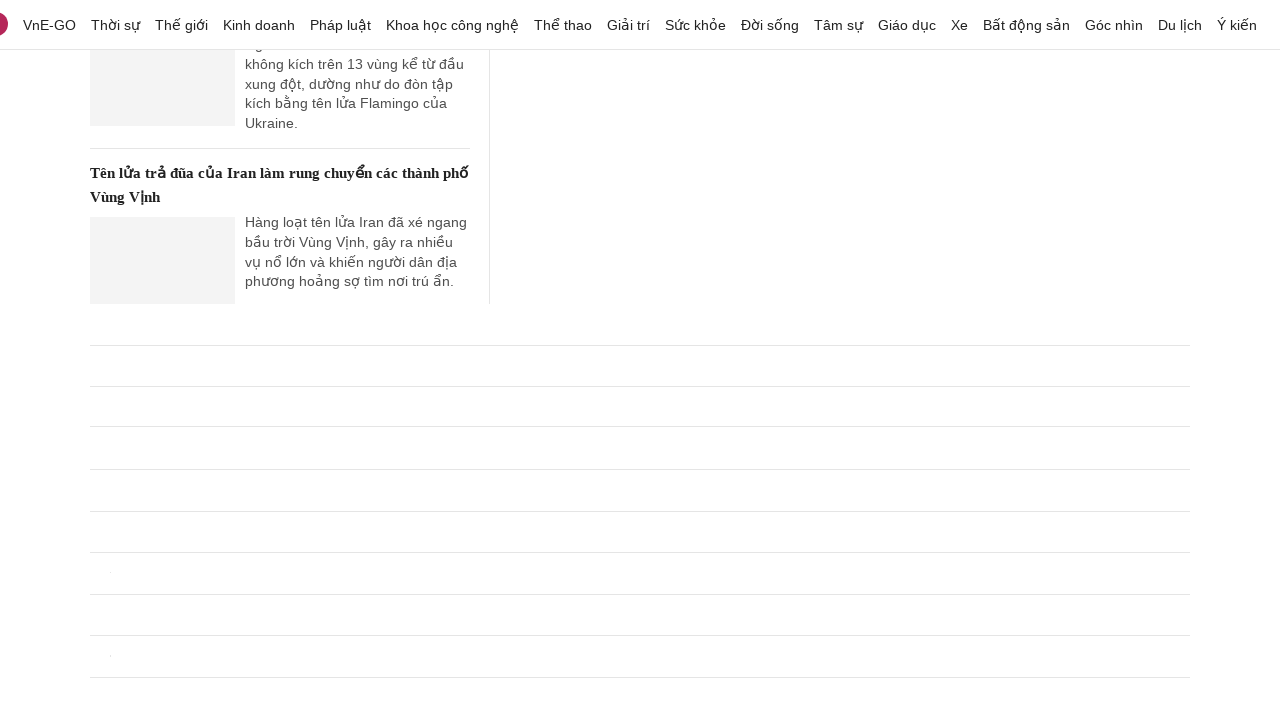

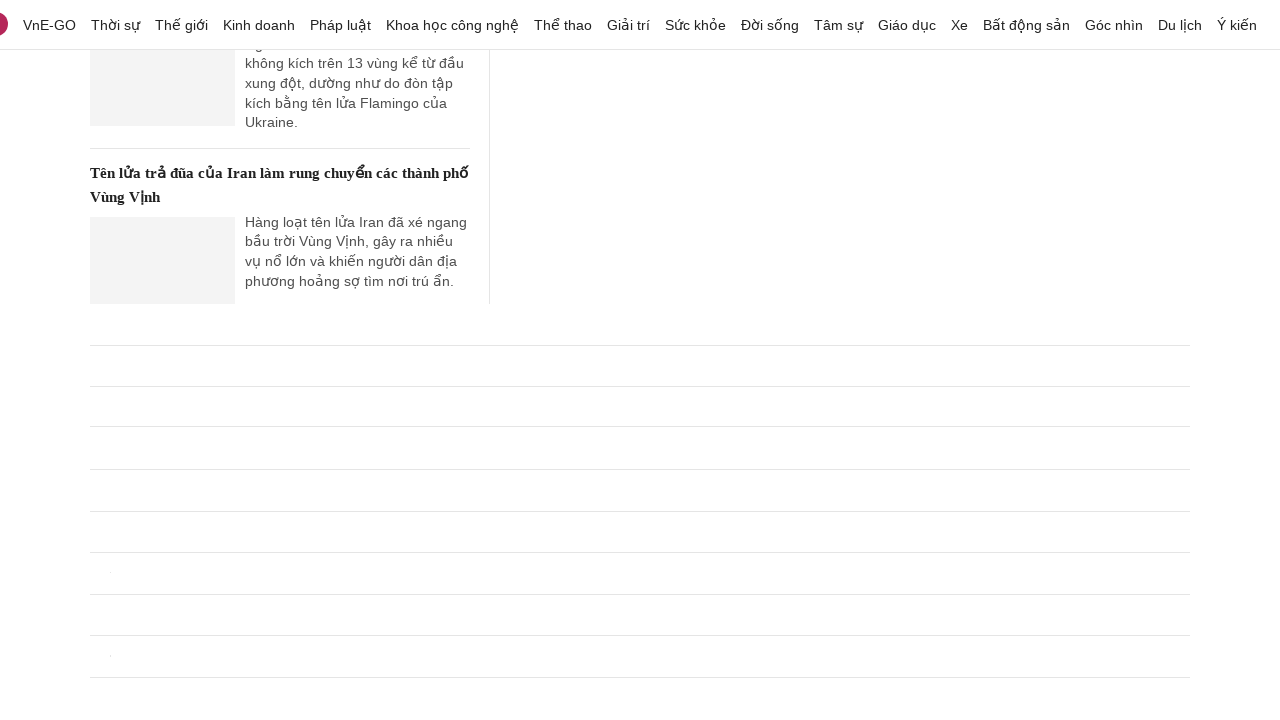